Navigates to OrangeHRM demo page, clicks on the "OrangeHRM, Inc" link in the footer, and handles the new window that opens

Starting URL: https://opensource-demo.orangehrmlive.com/

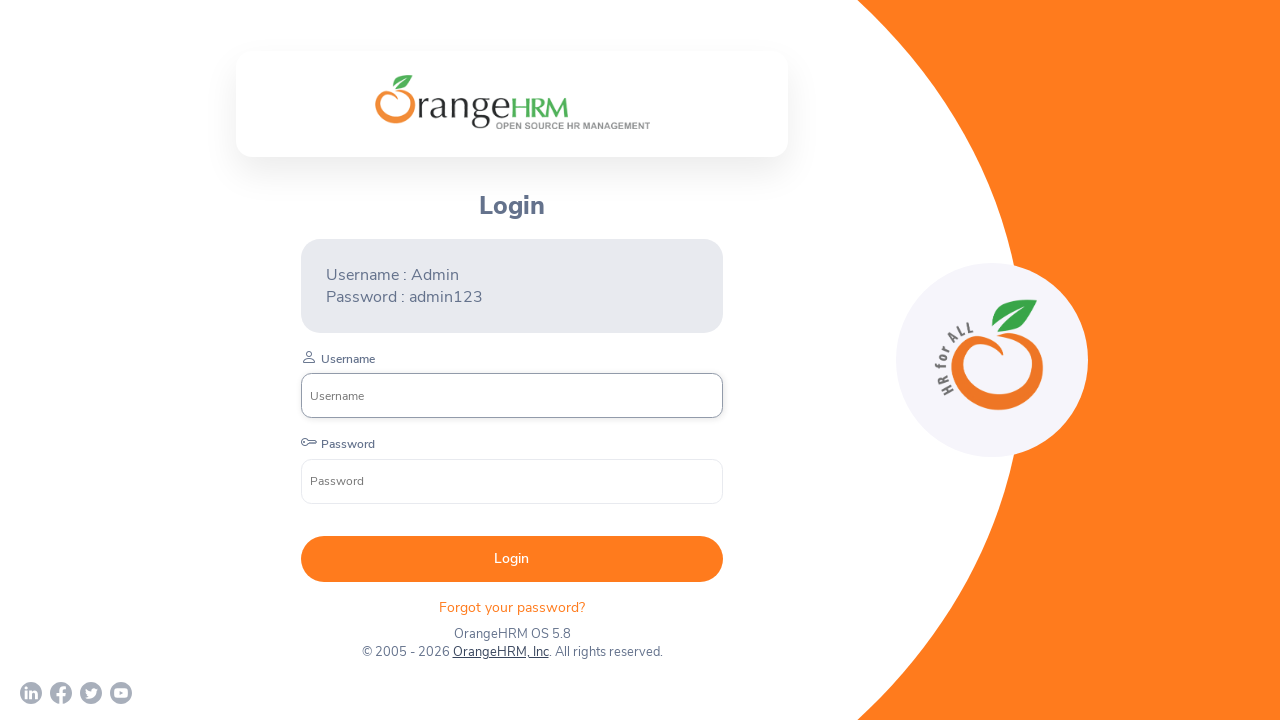

Waited for OrangeHRM demo page to load (networkidle)
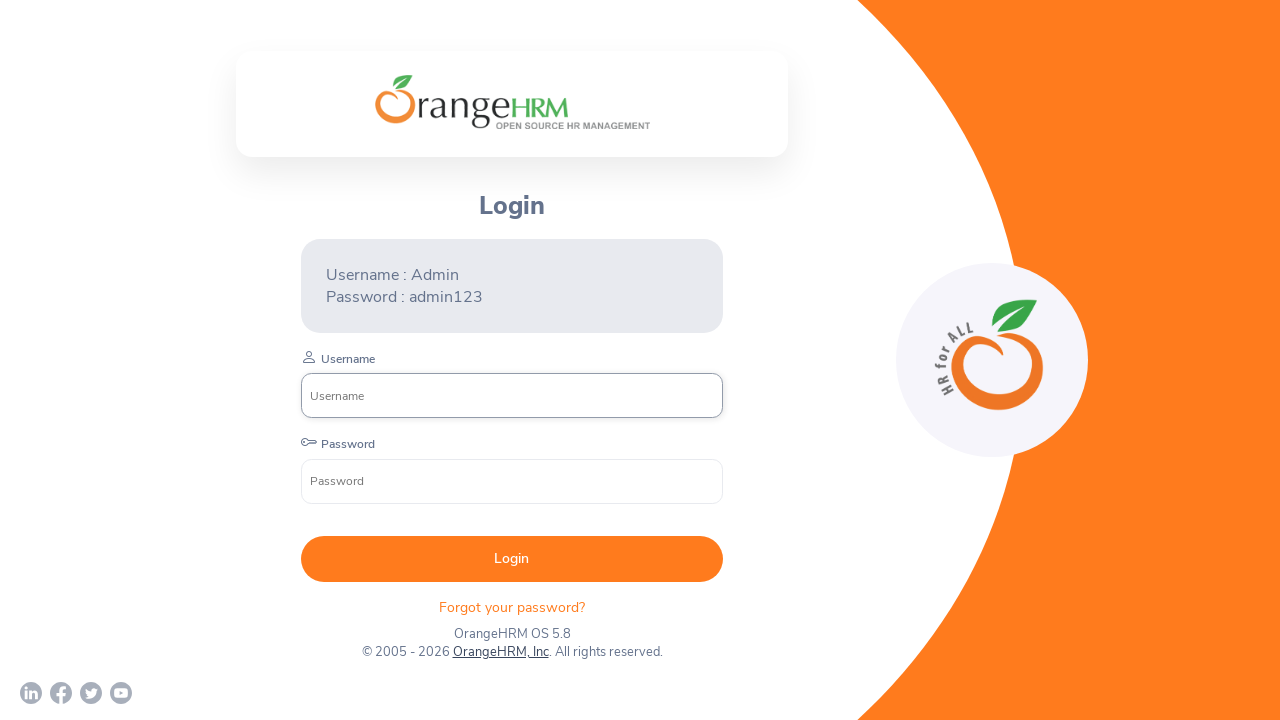

Clicked on 'OrangeHRM, Inc' link in footer at (500, 652) on xpath=//a[normalize-space()='OrangeHRM, Inc']
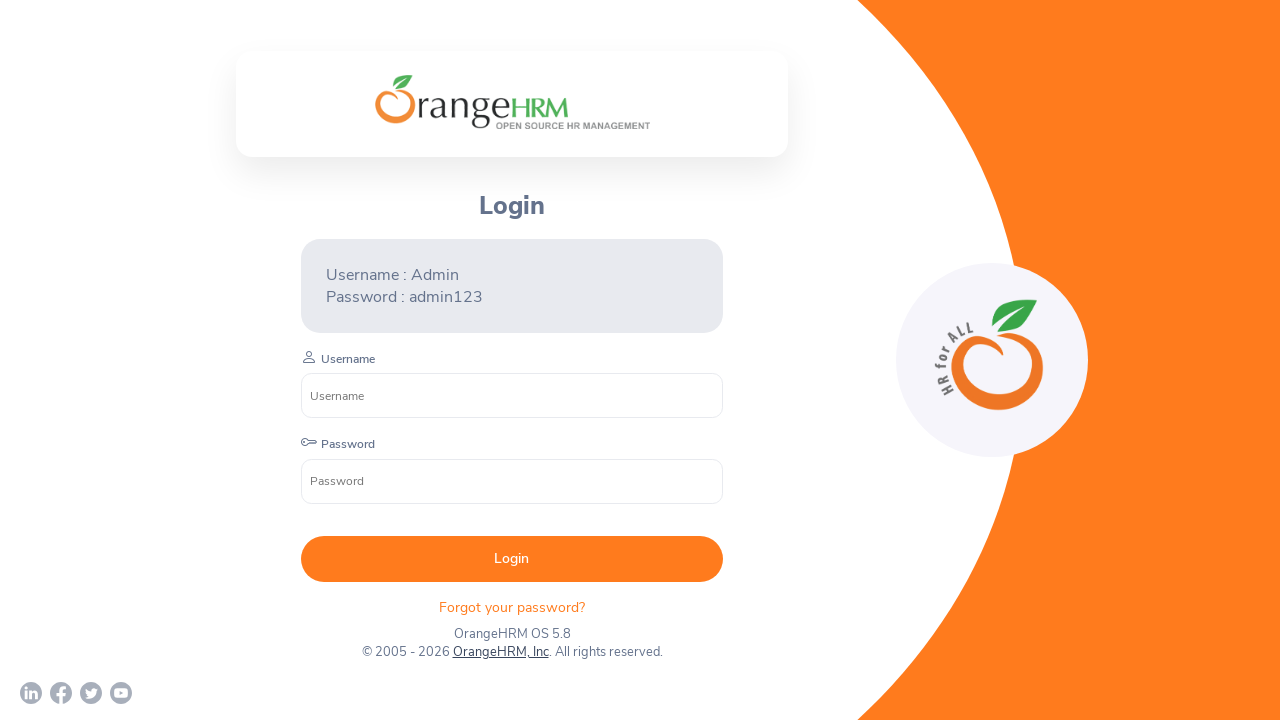

New window opened and captured
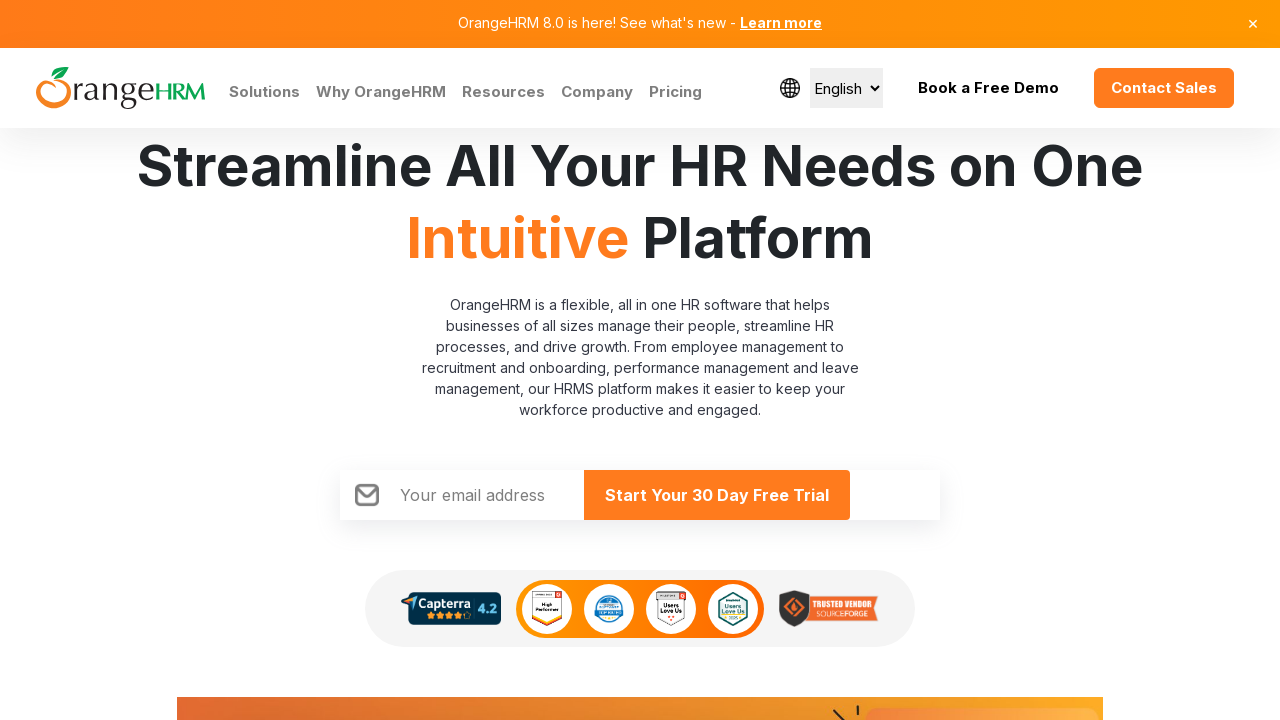

New page loaded (load state)
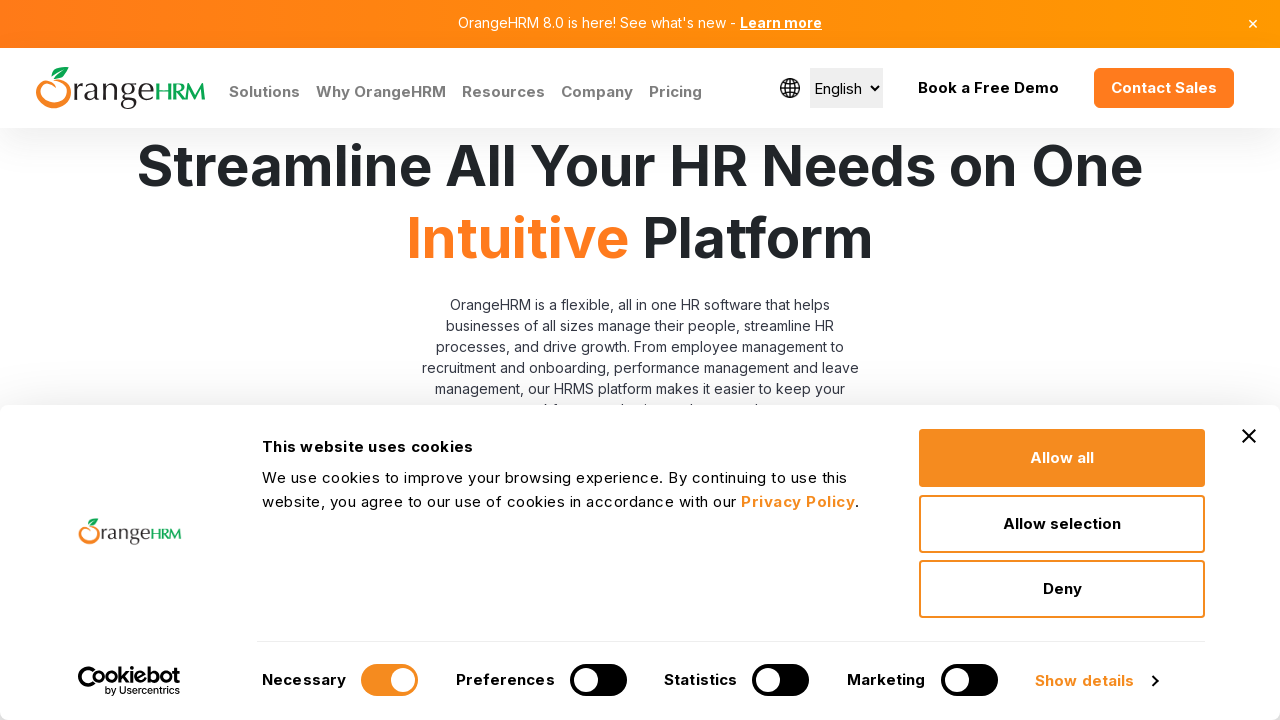

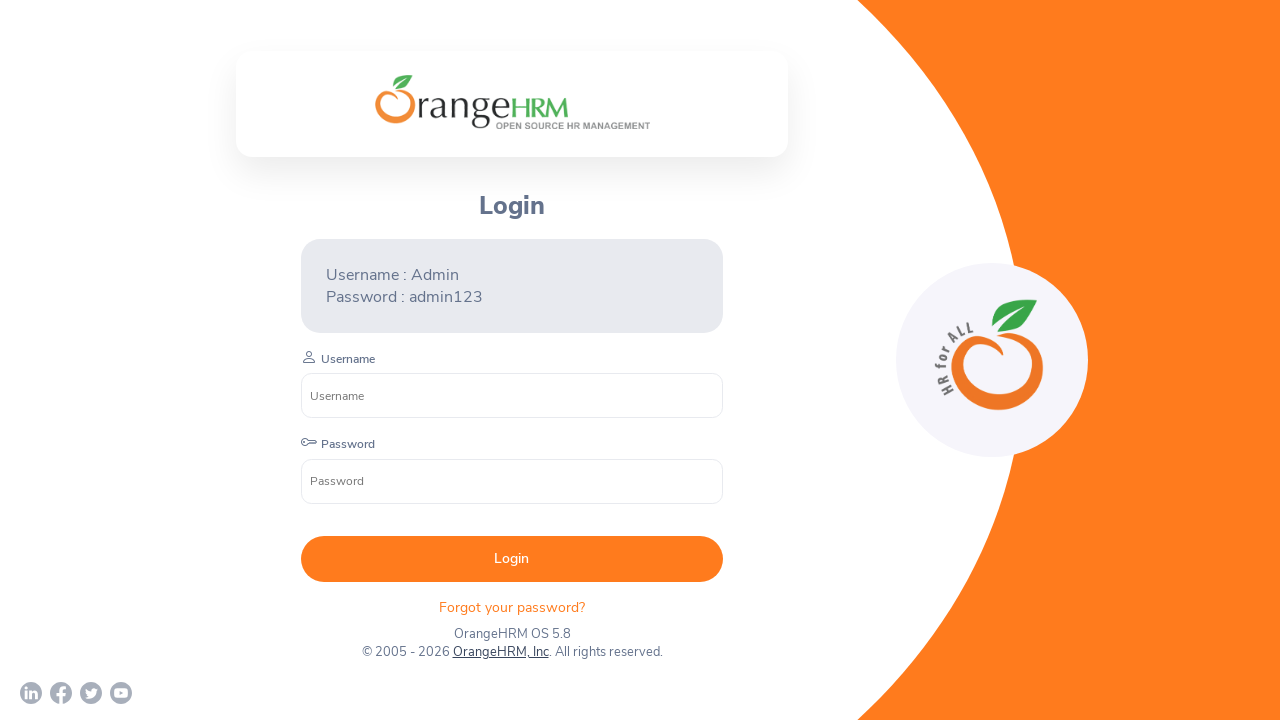